Tests navigation to inventwithpython.com and clicks on the "Buy on Amazon" link to navigate to the Amazon product page

Starting URL: http://inventwithpython.com

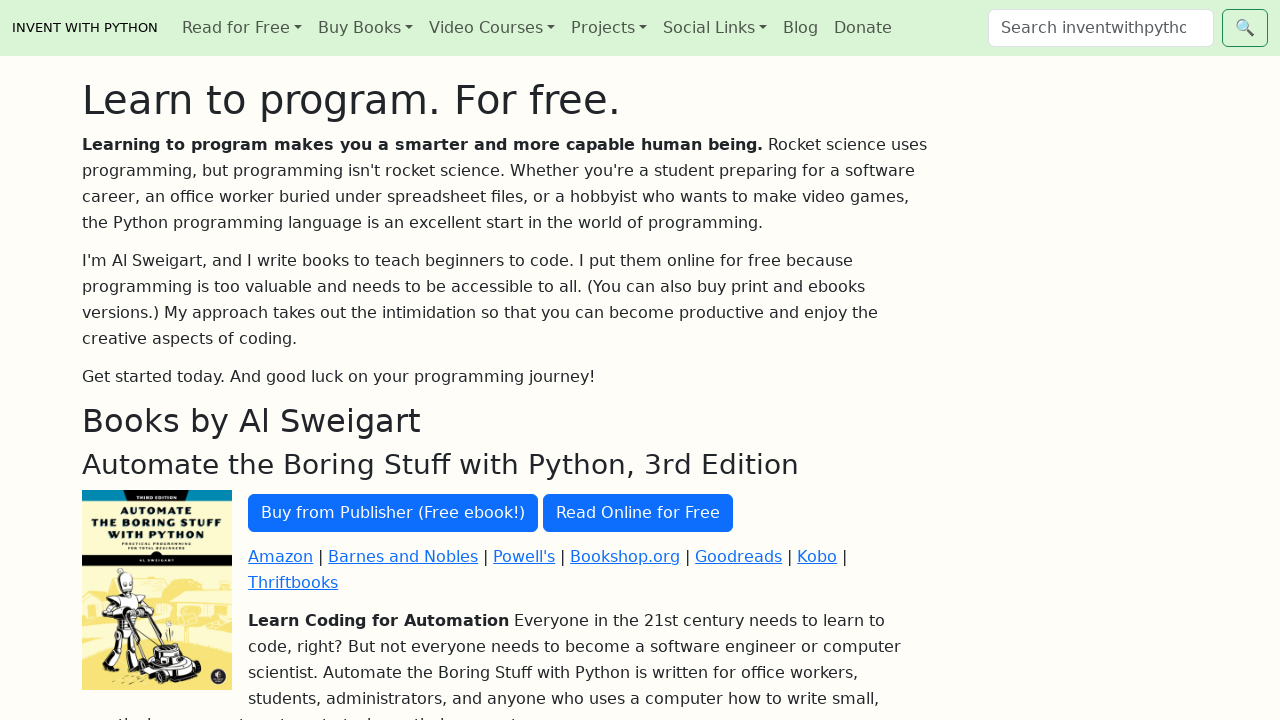

Navigated to inventwithpython.com
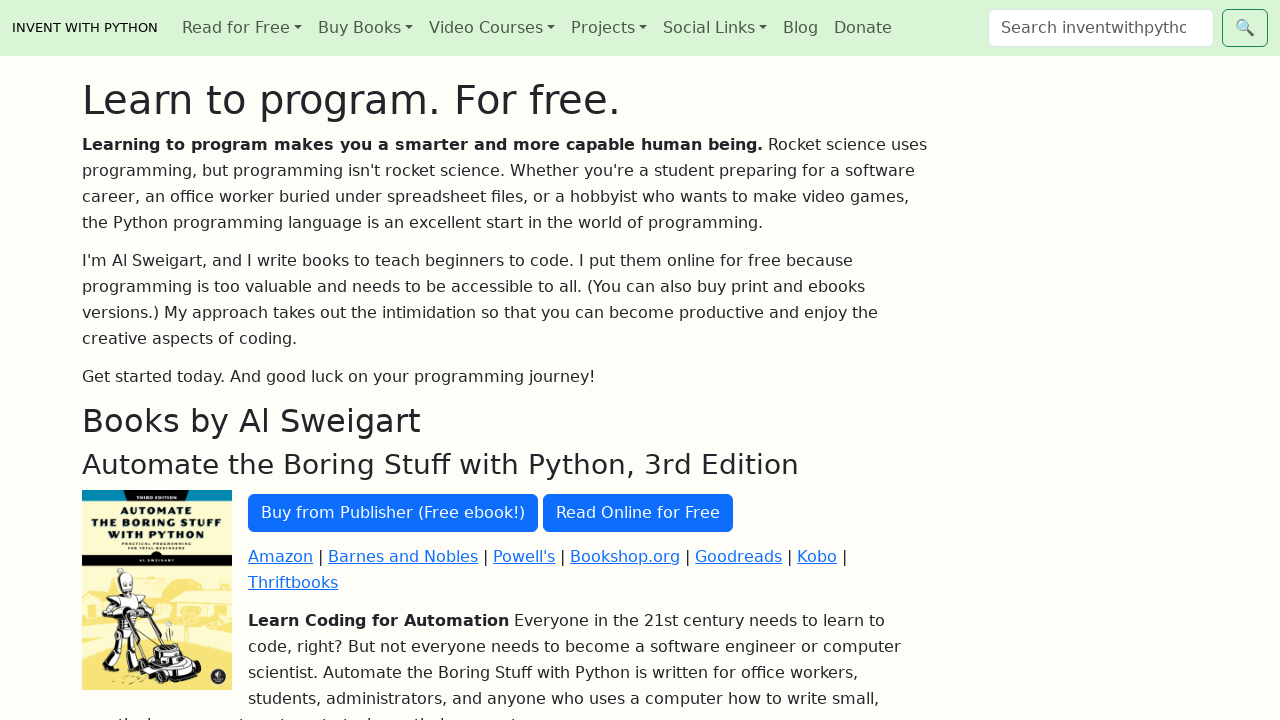

Clicked on the 'Buy on Amazon' link to navigate to Amazon product page at (305, 361) on a:has-text('Buy on Amazon')
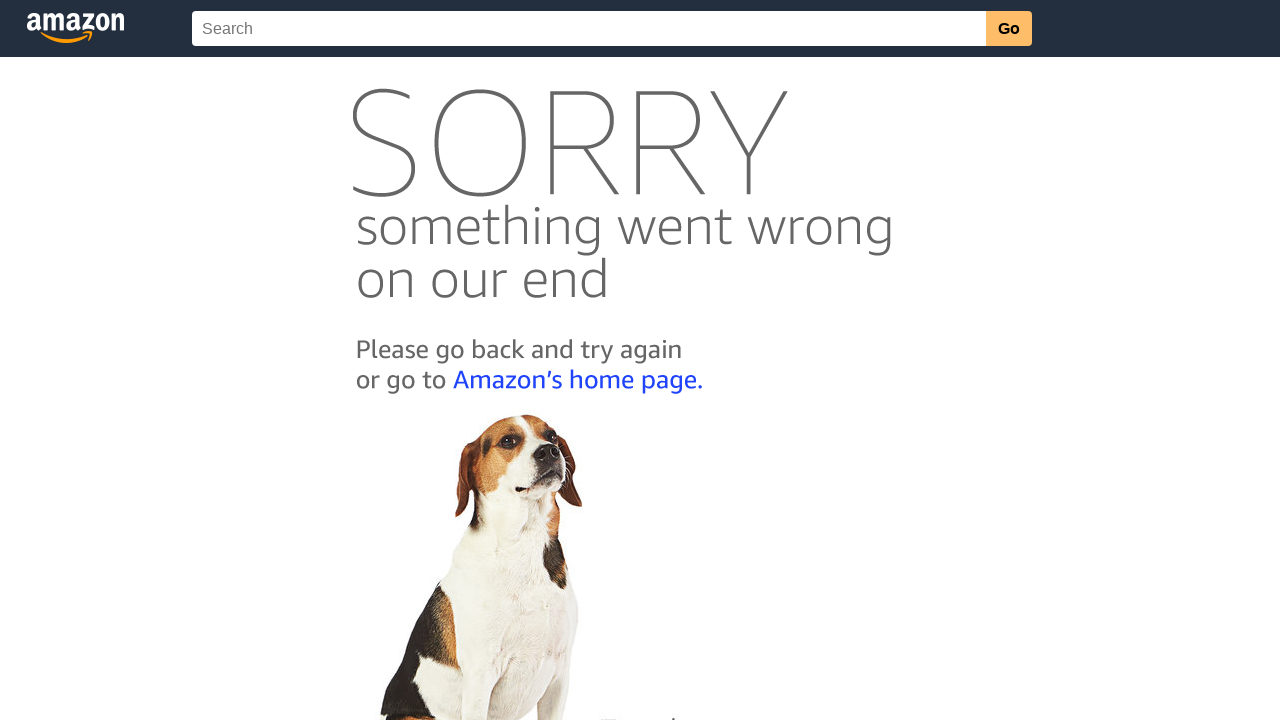

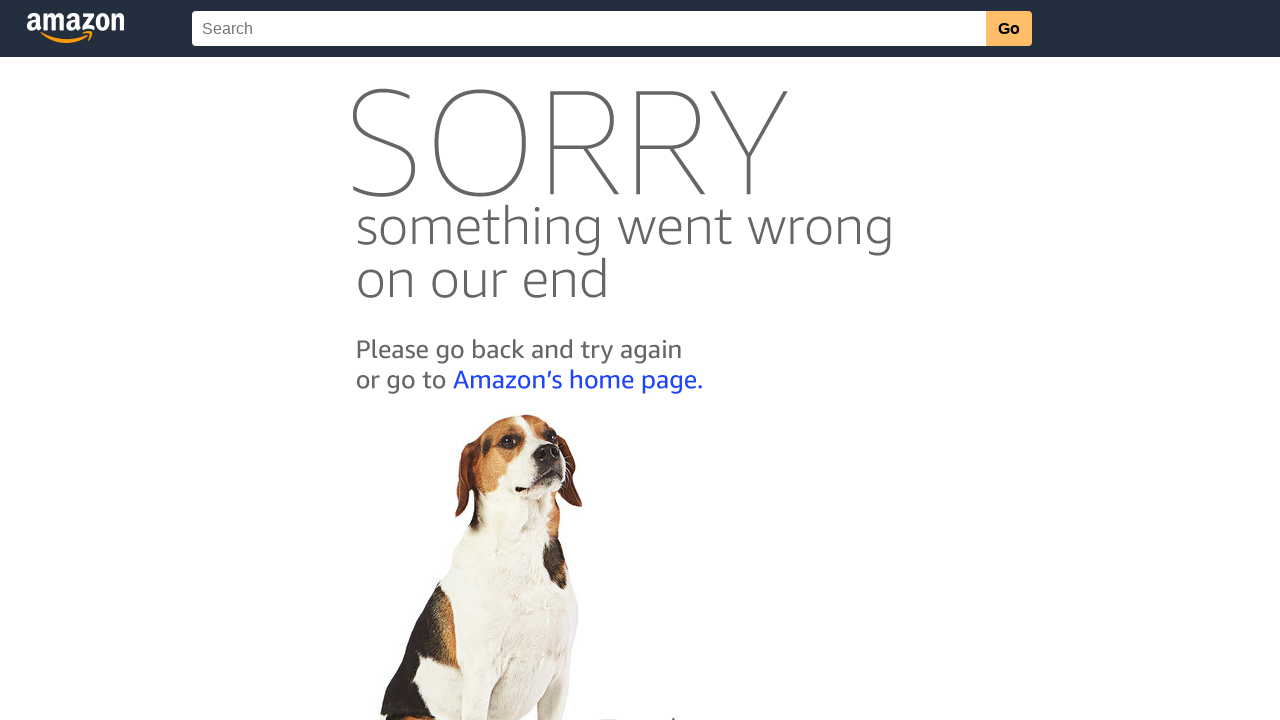